Navigates to the Automation Practice page and verifies that footer navigation links are present and visible on the page.

Starting URL: https://rahulshettyacademy.com/AutomationPractice/

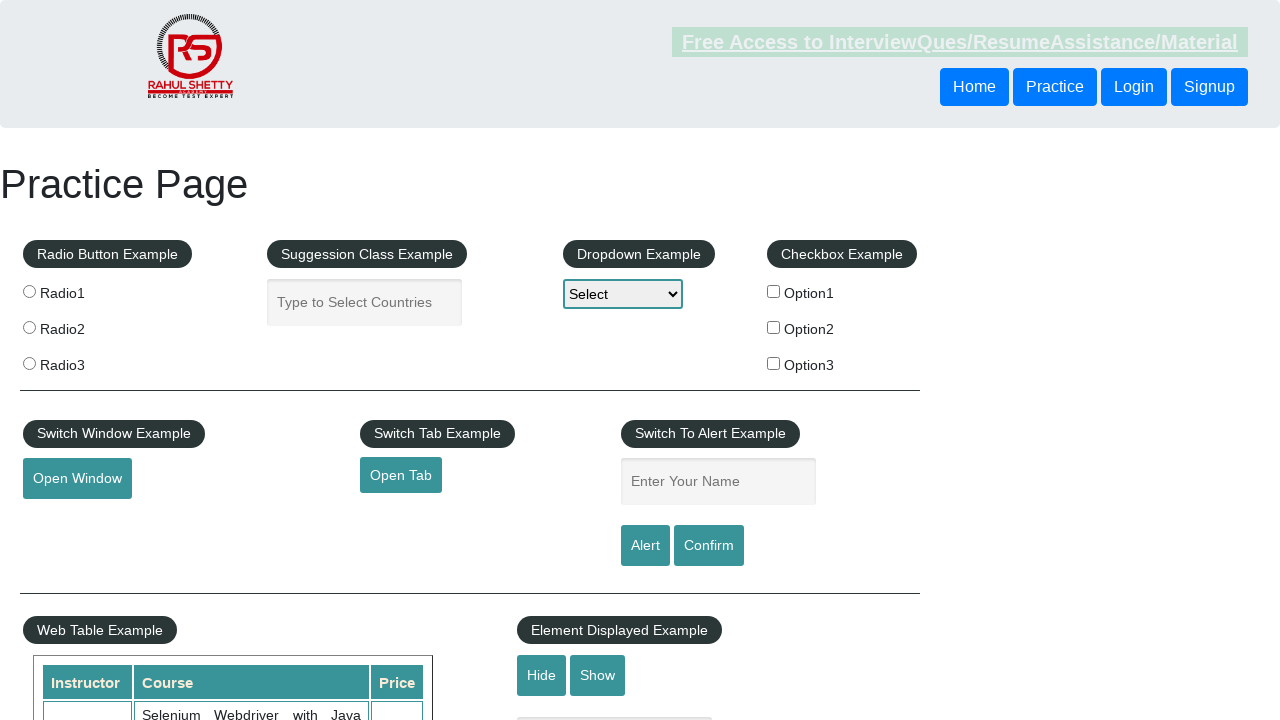

Waited for footer links to load on Automation Practice page
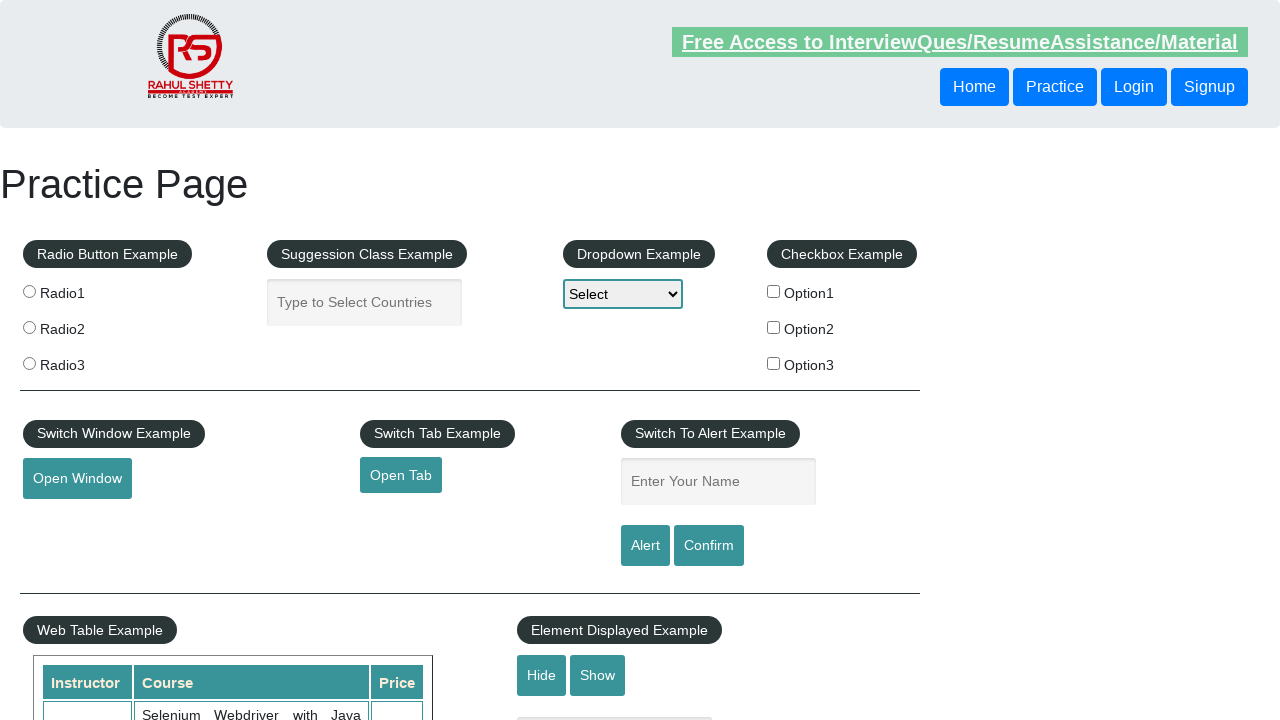

Located all footer navigation links
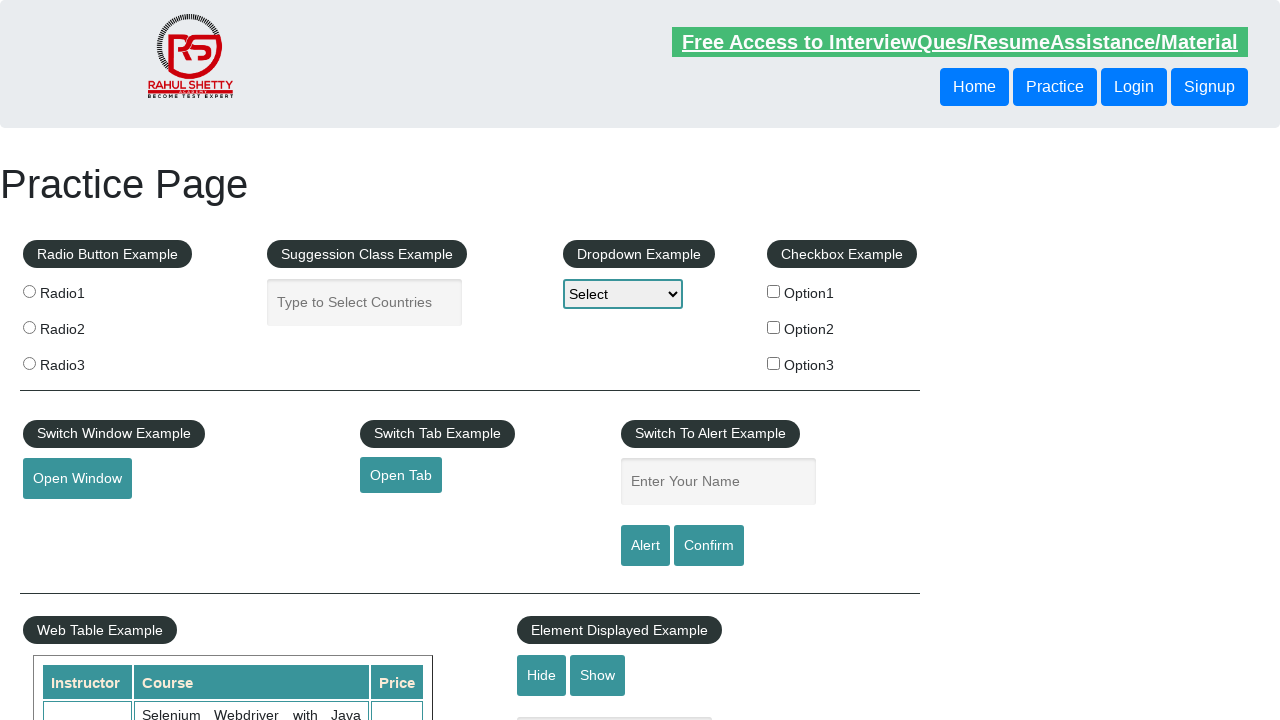

Verified that 16 footer links are present on the page
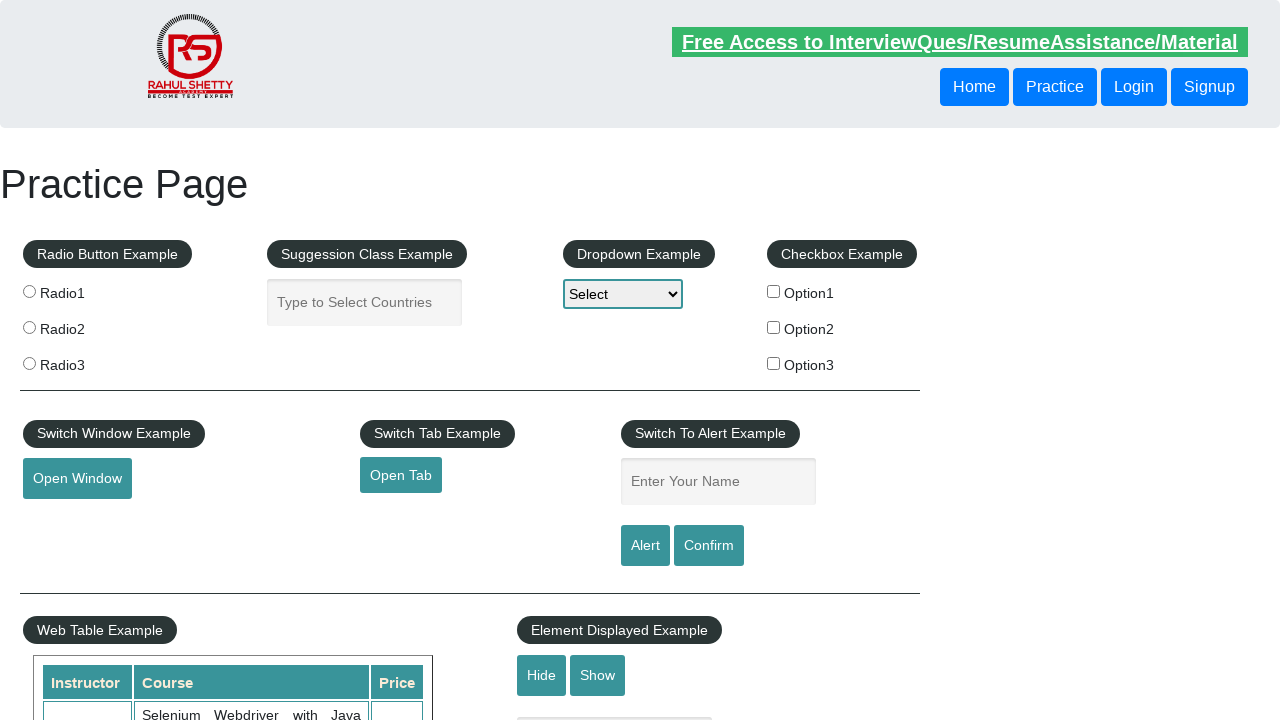

Verified footer link 0 has valid href attribute: http://www.restapitutorial.com/
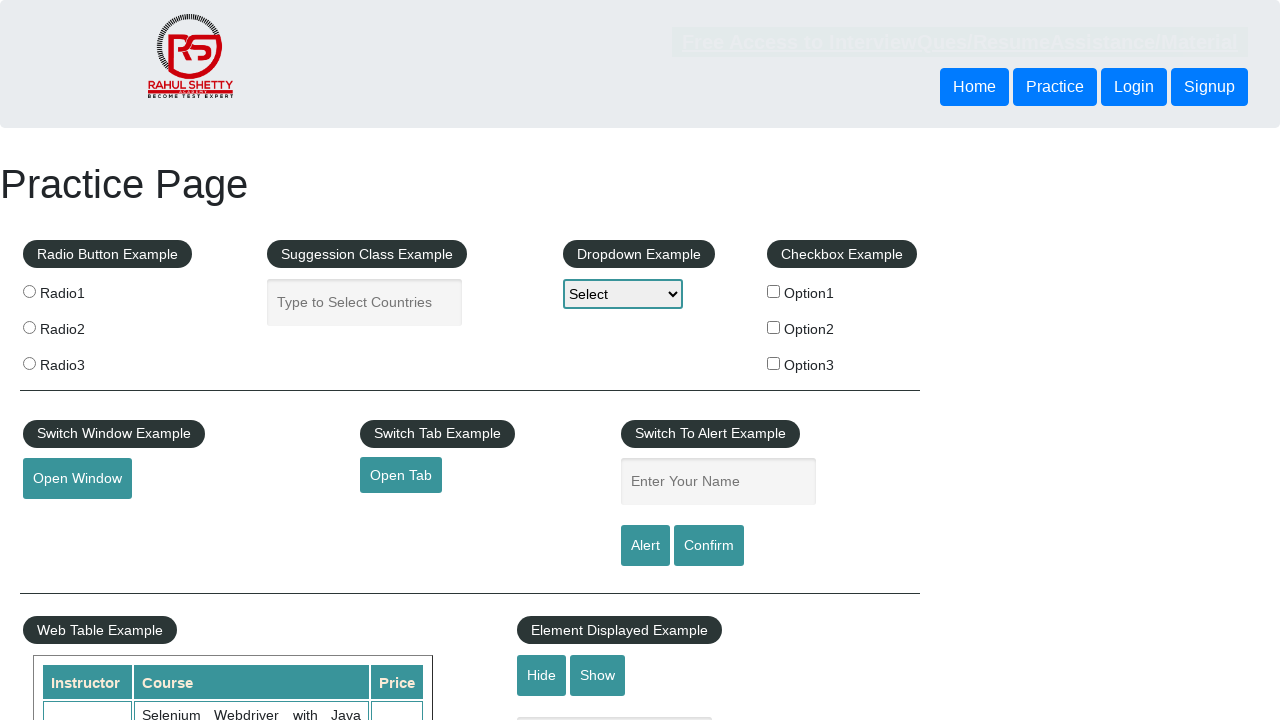

Verified footer link 1 has valid href attribute: https://www.soapui.org/
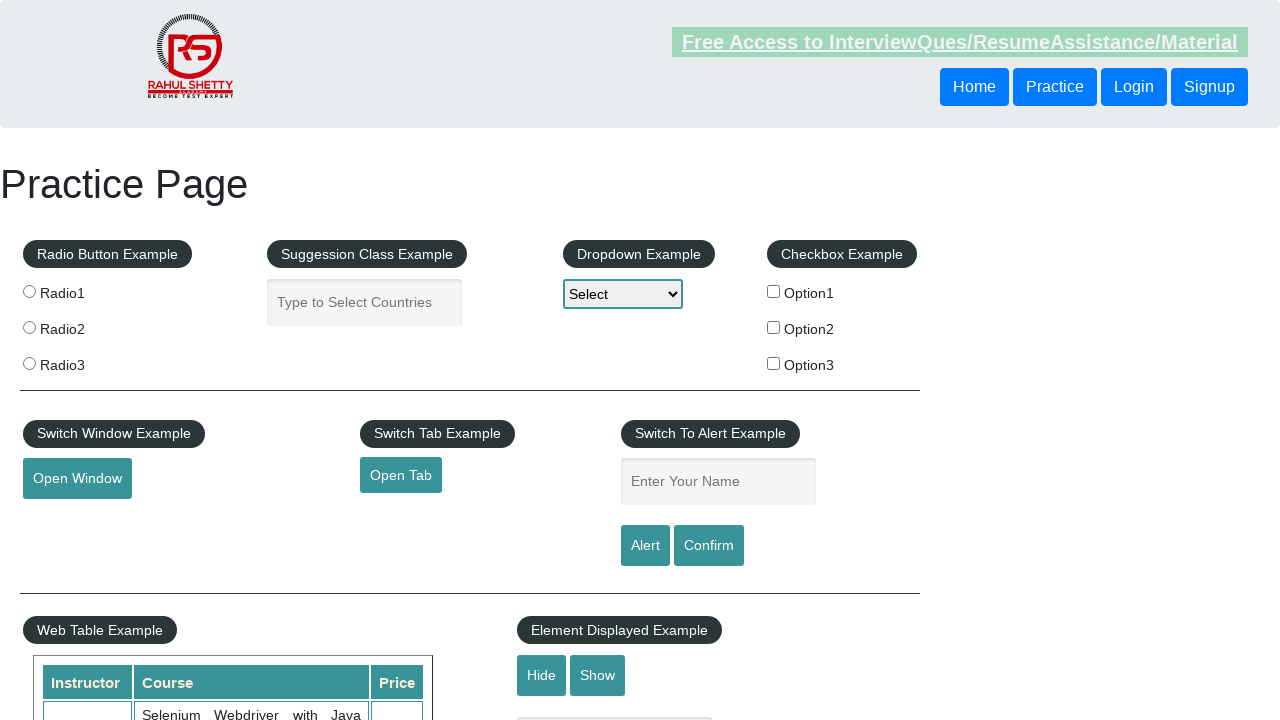

Verified footer link 2 has valid href attribute: https://courses.rahulshettyacademy.com/p/appium-tutorial
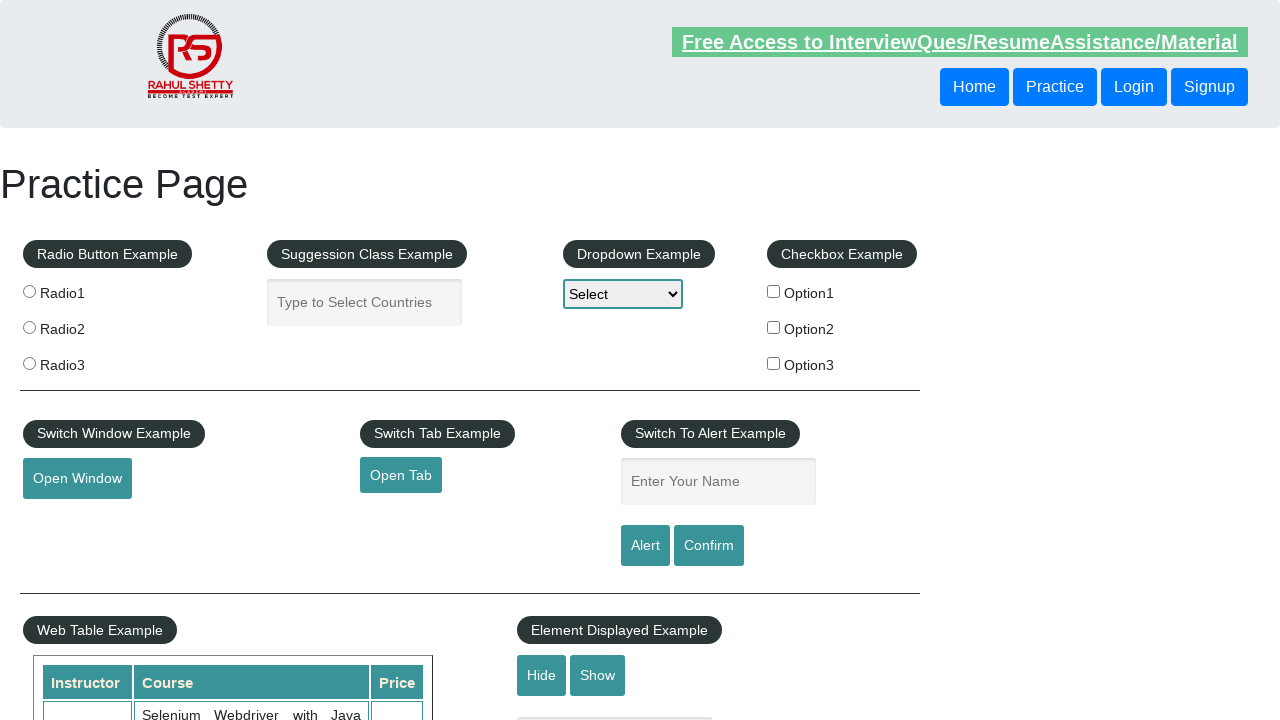

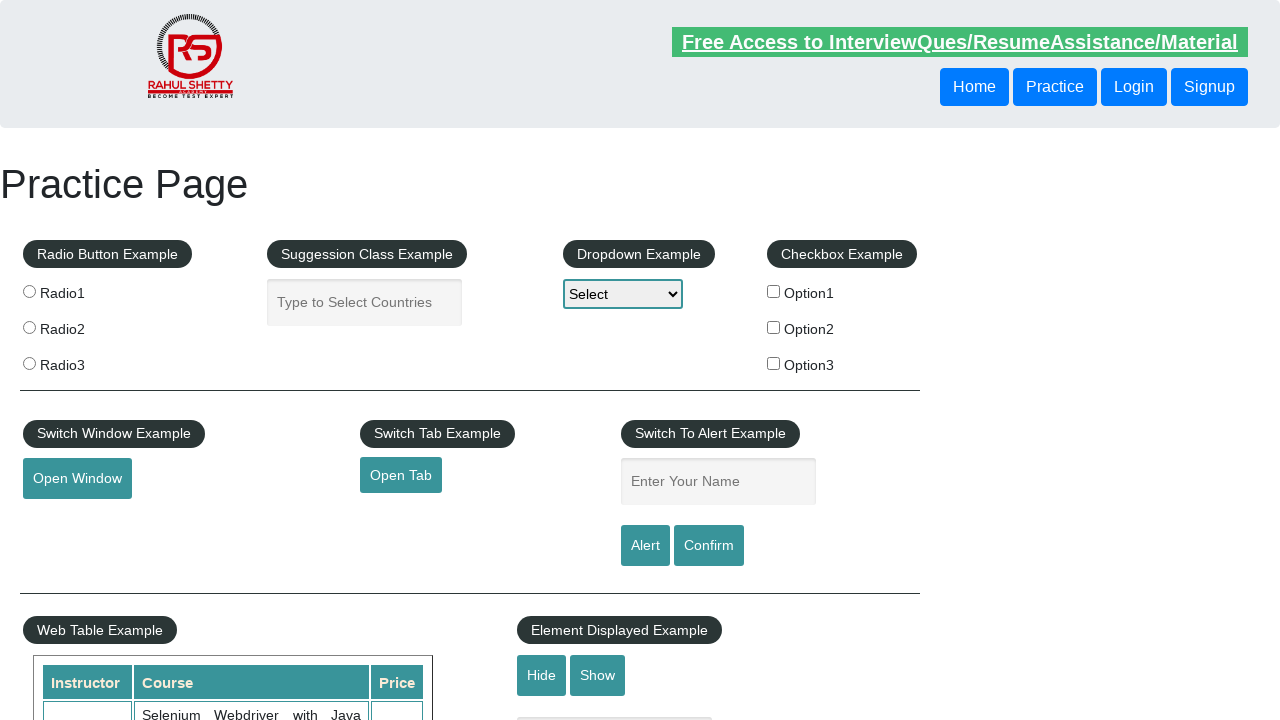